Tests browser window management by maximizing and then minimizing the browser window on the Zerodha Kite page.

Starting URL: https://kite.zerodha.com/

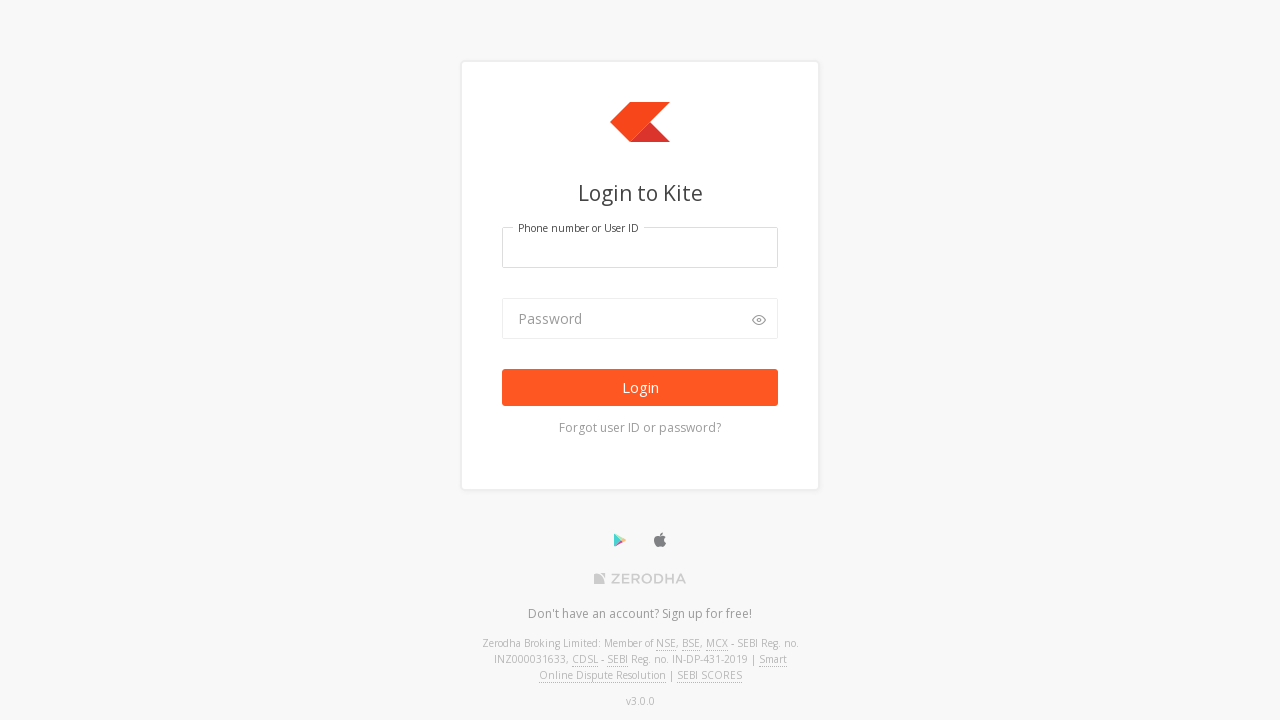

Set viewport size to 1920x1080 to maximize browser window
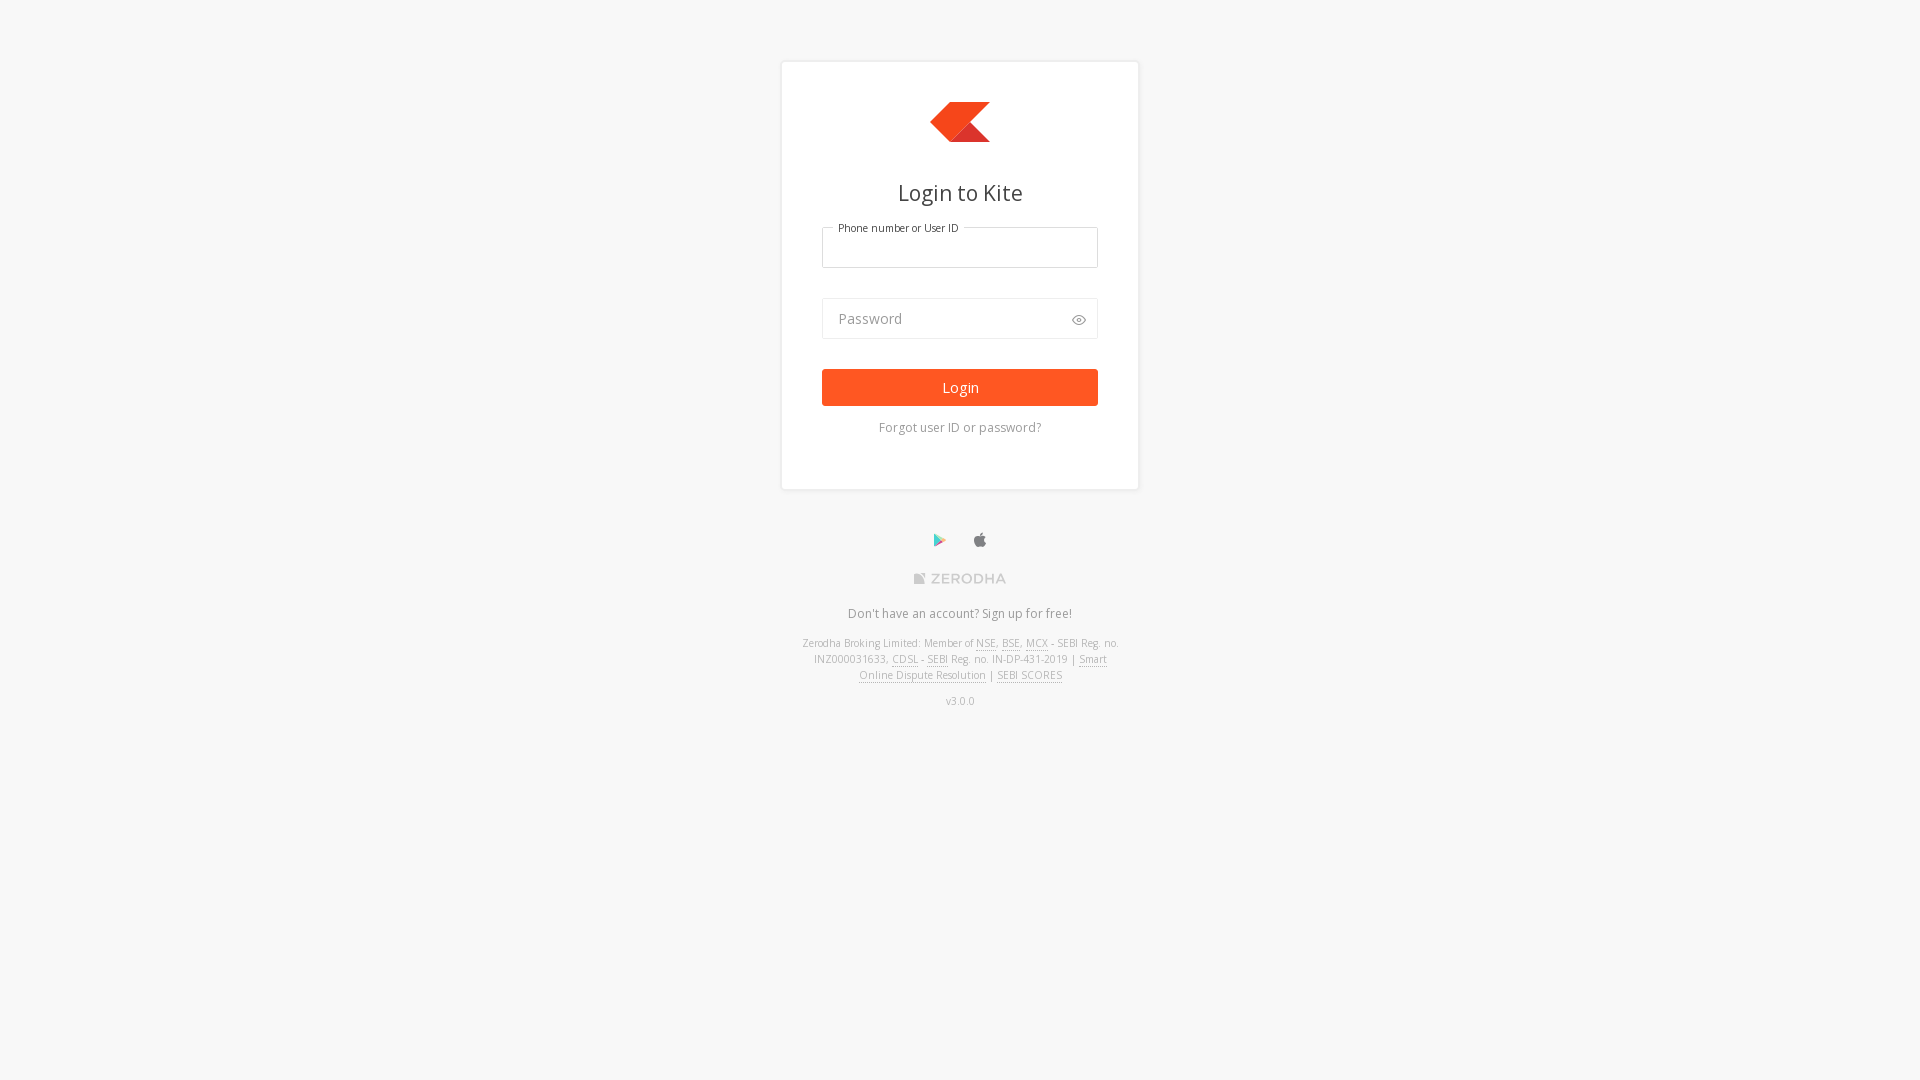

Waited for Zerodha Kite page to load (domcontentloaded)
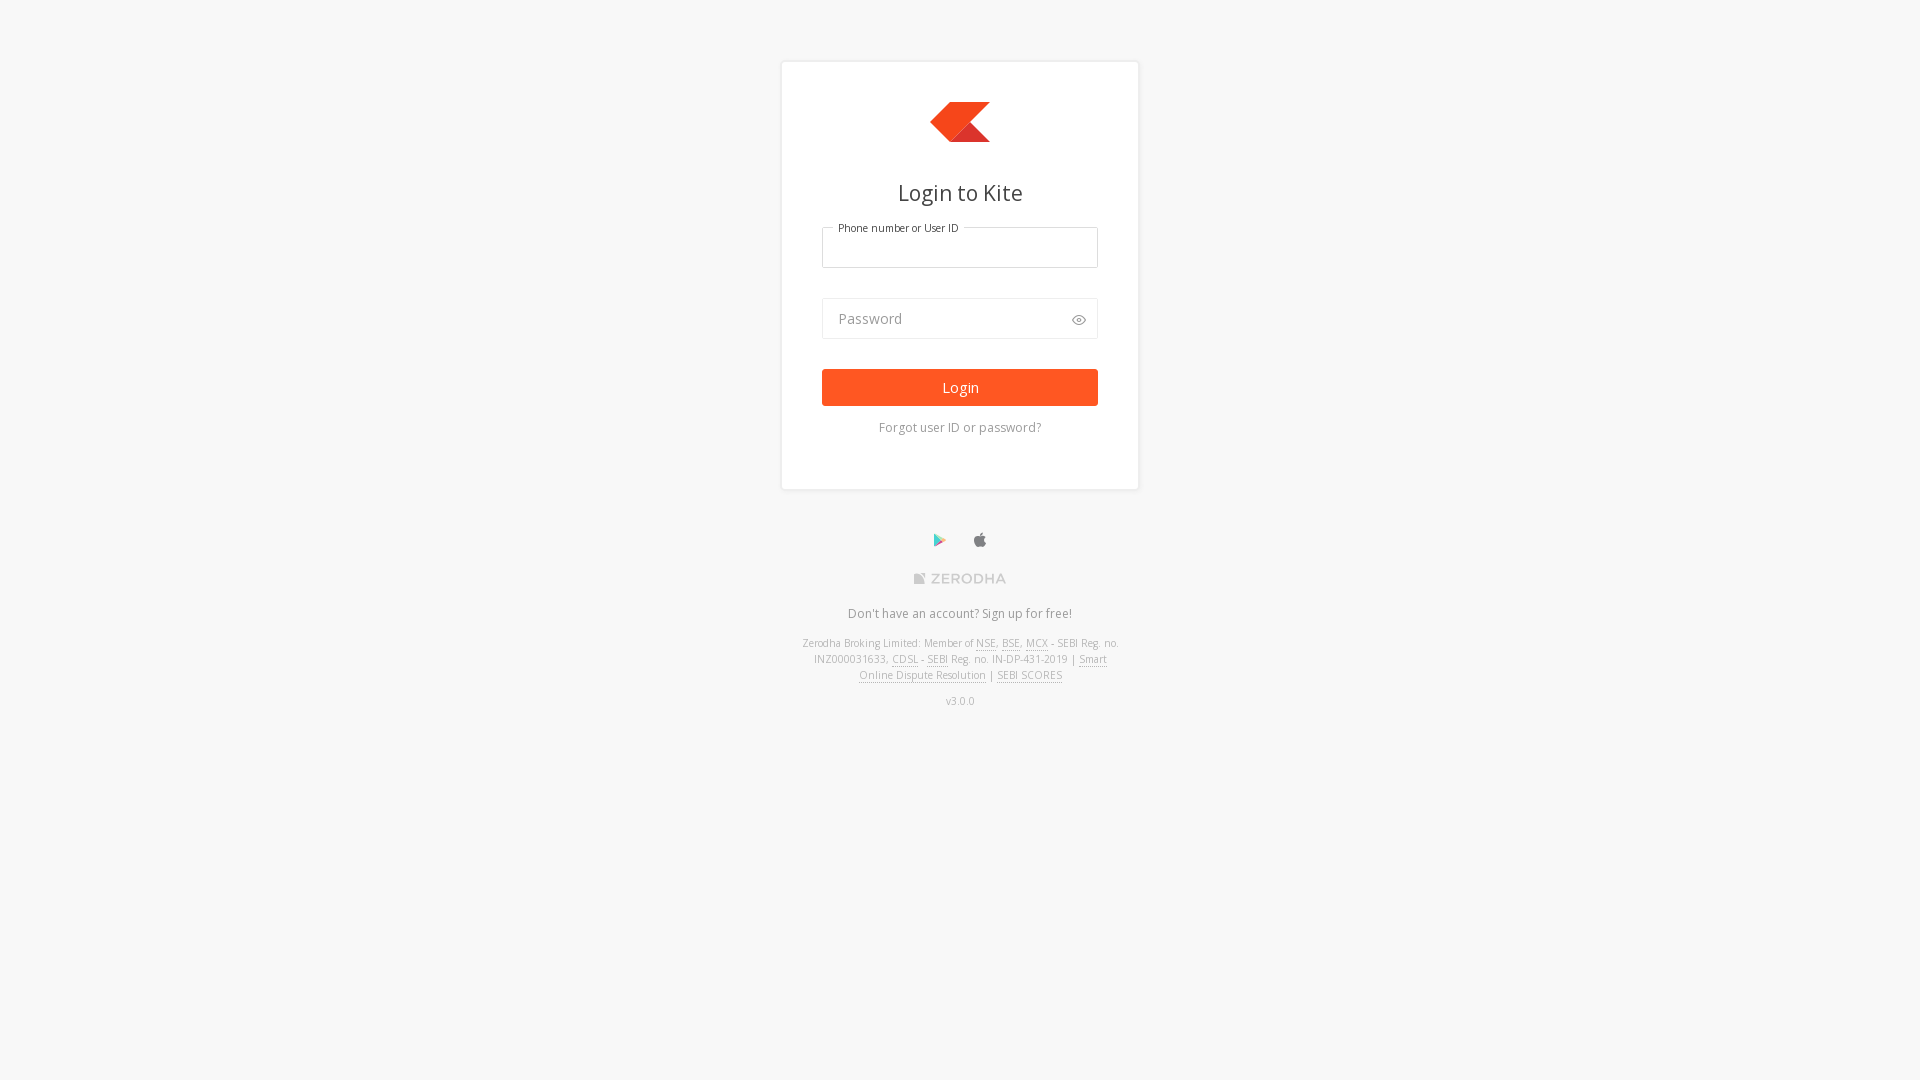

Set viewport size to 800x600 to minimize browser window
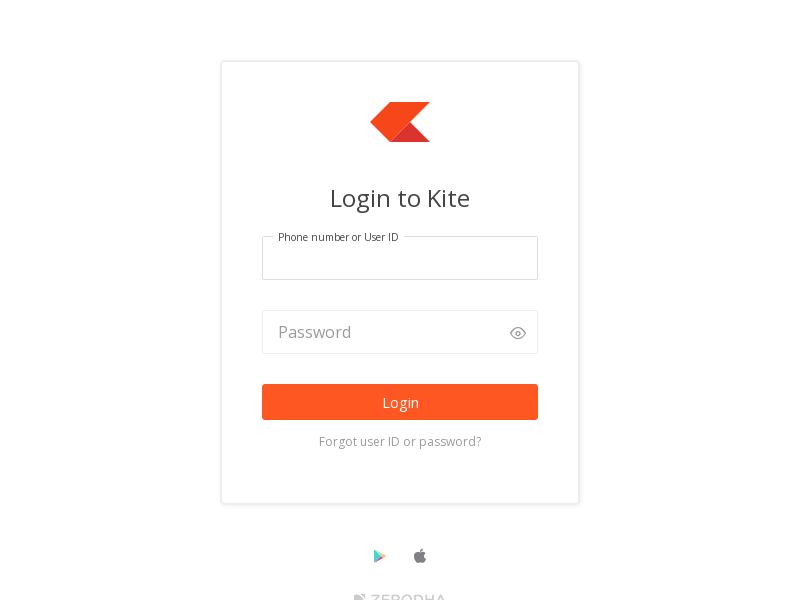

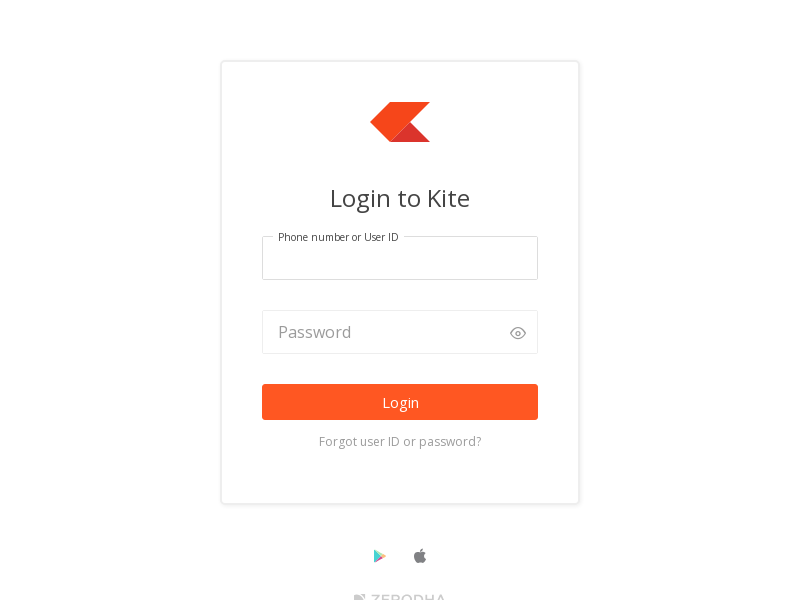